Performance test that measures page load time and verifies it's under 30 seconds

Starting URL: https://egundem.com/

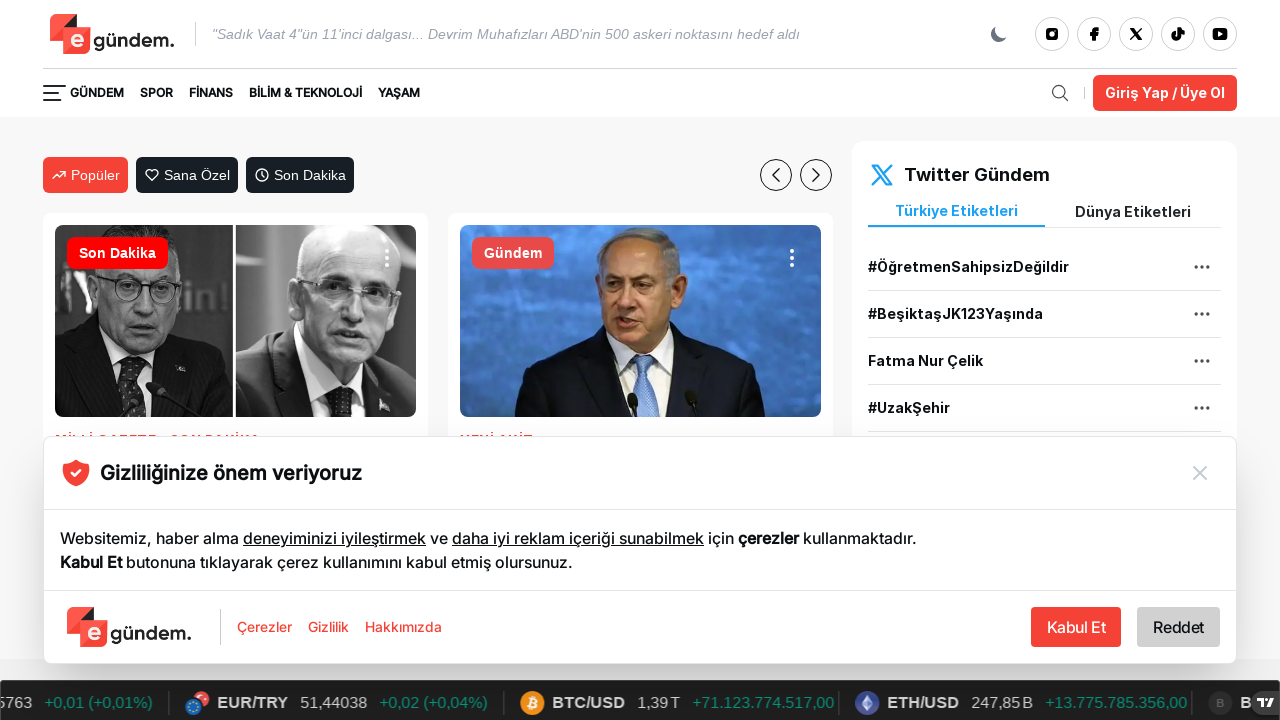

Evaluated page performance metrics (First Byte, DOM Content Loaded, Full Load)
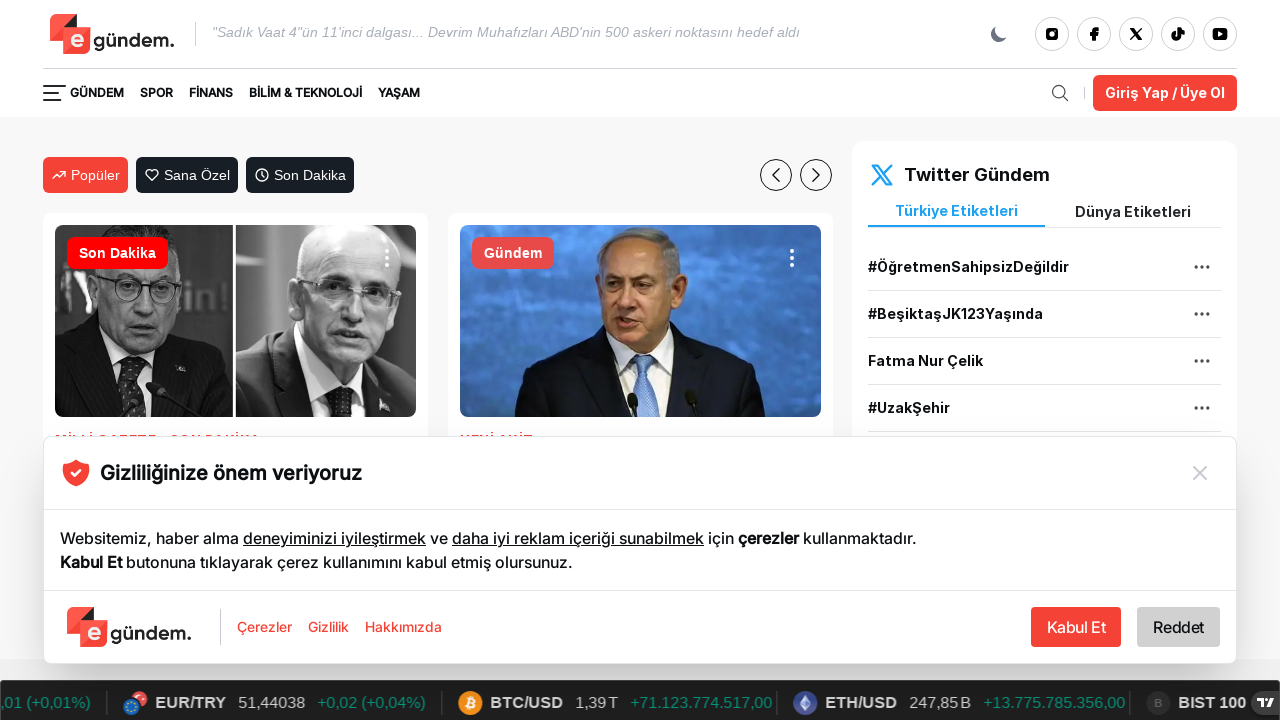

Verified page load time of 4779ms is under 30 second threshold
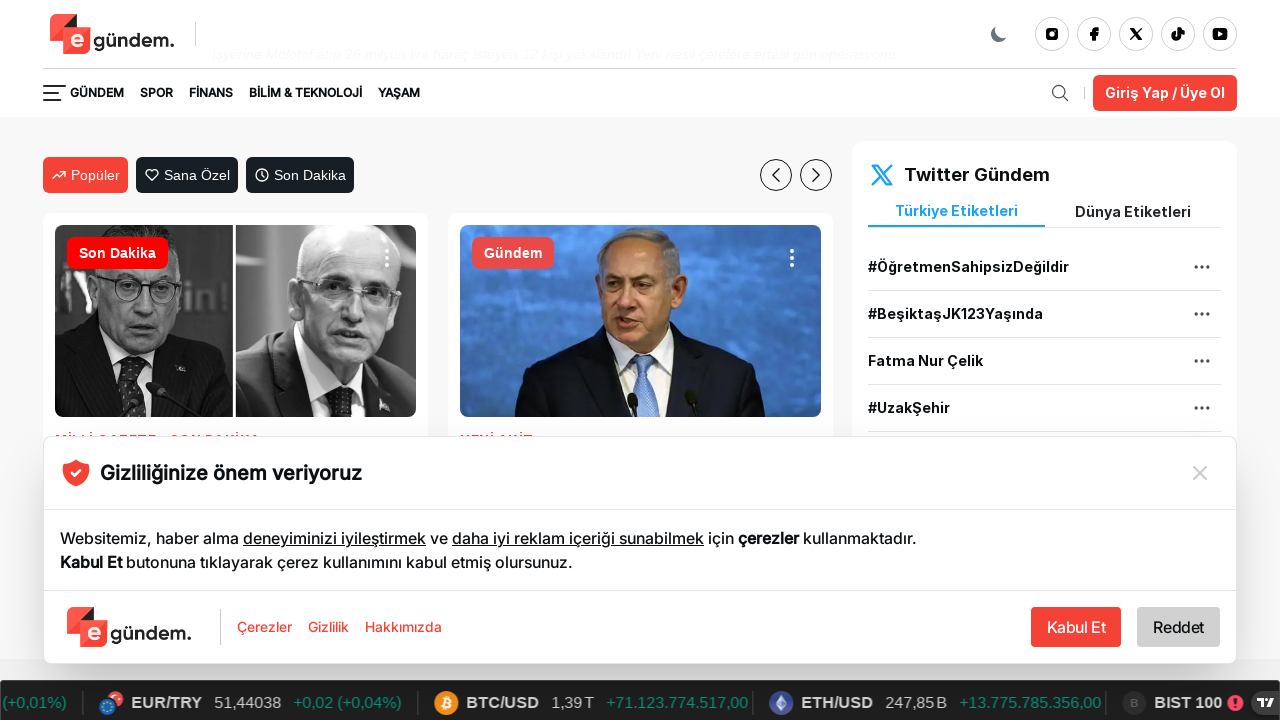

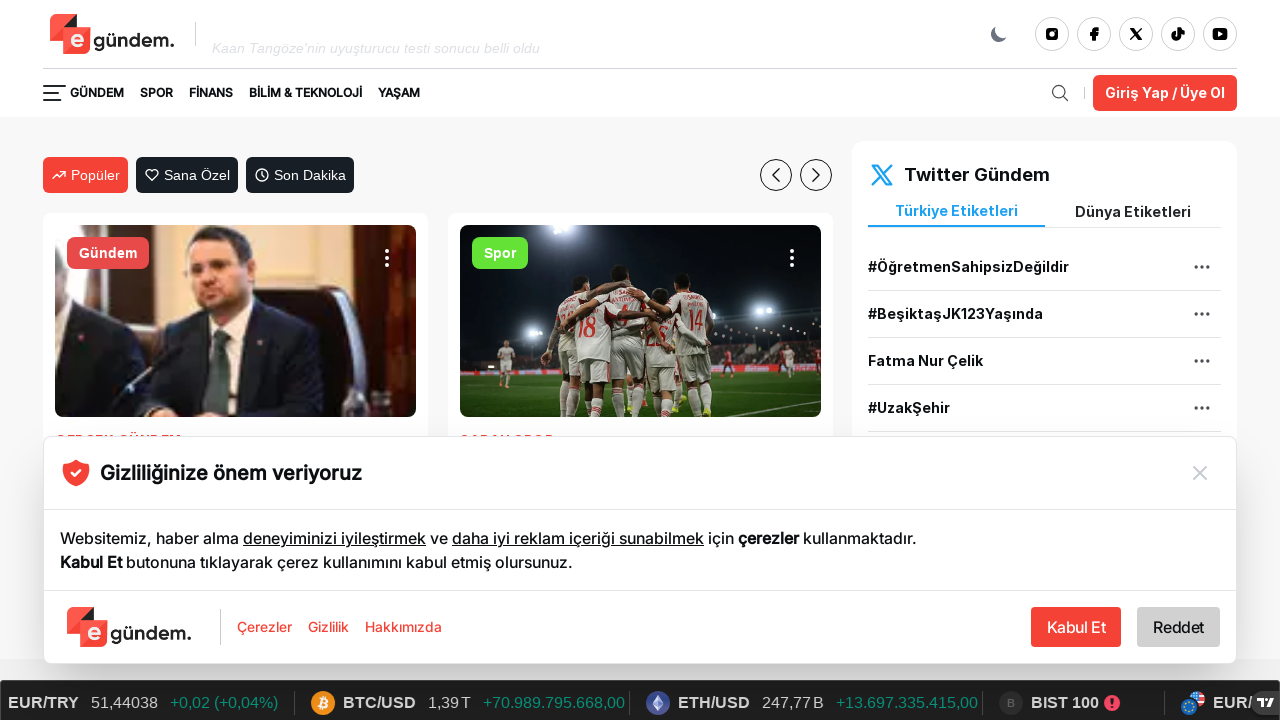